Tests adding multiple elements by clicking the Add Element button three times

Starting URL: https://the-internet.herokuapp.com/

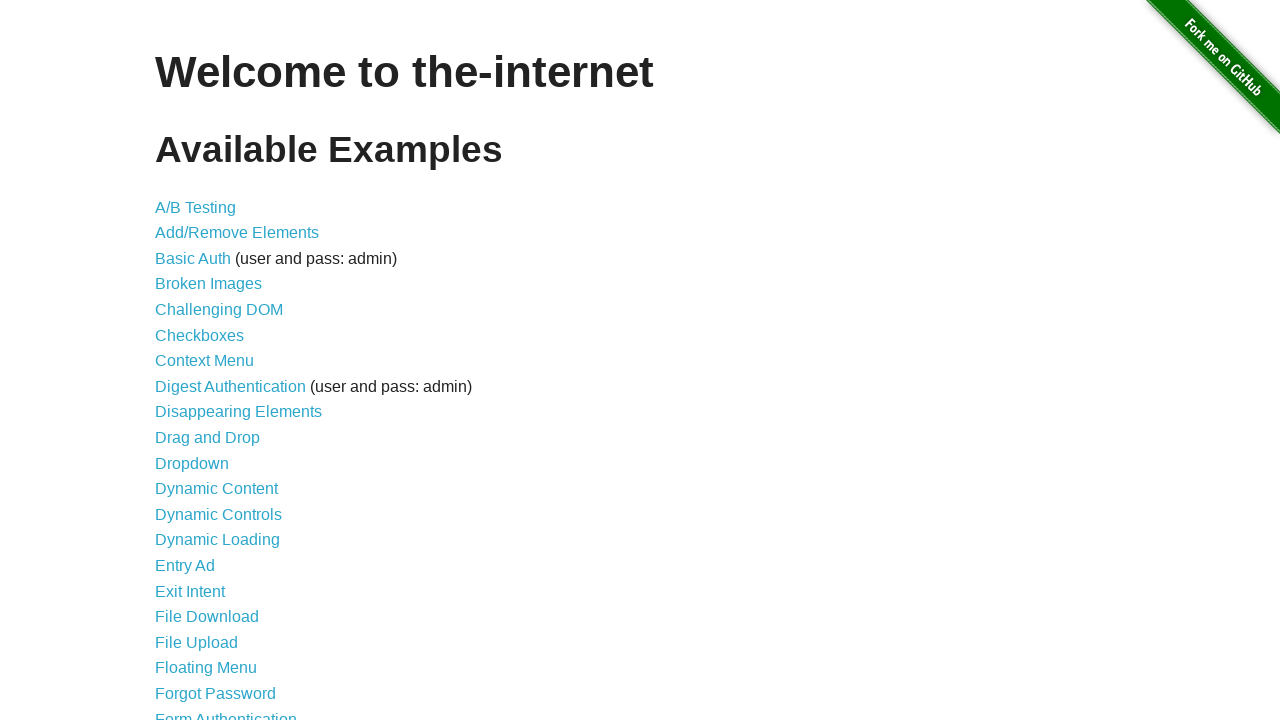

Clicked on add/remove elements link at (237, 233) on xpath=//a[@href='/add_remove_elements/']
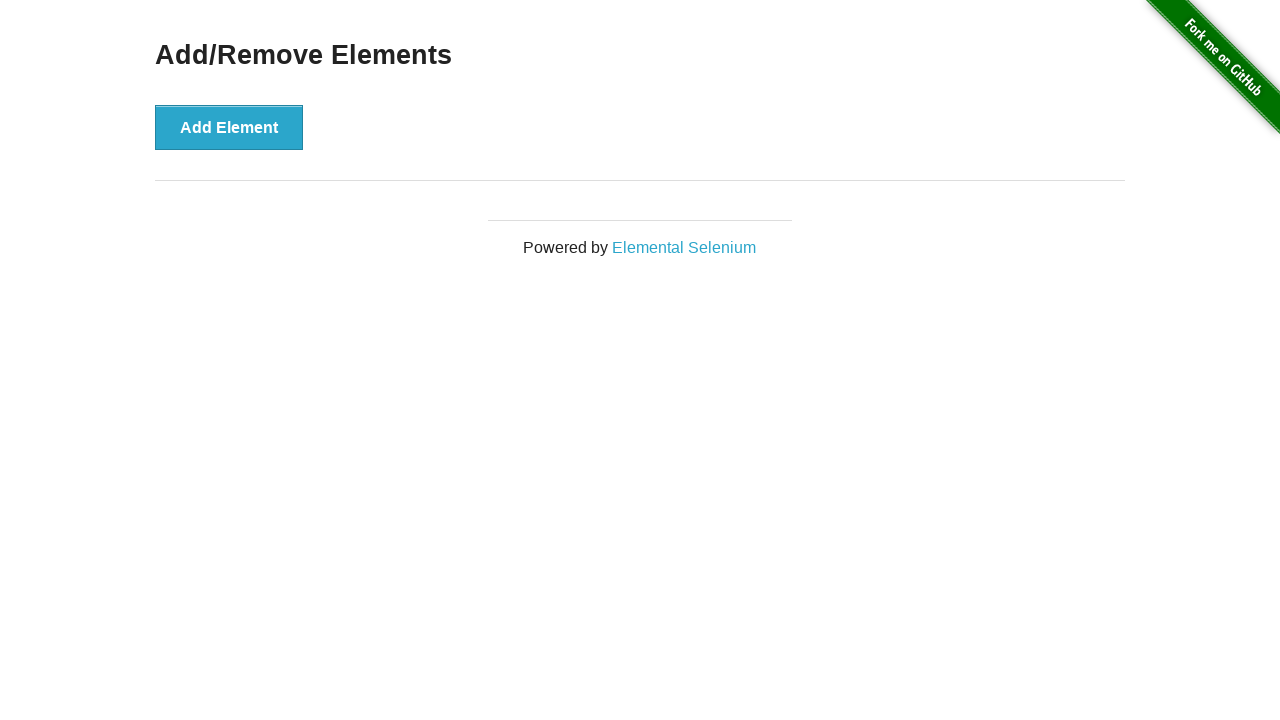

Clicked Add Element button (1st time) at (229, 127) on xpath=//button[@onclick='addElement()']
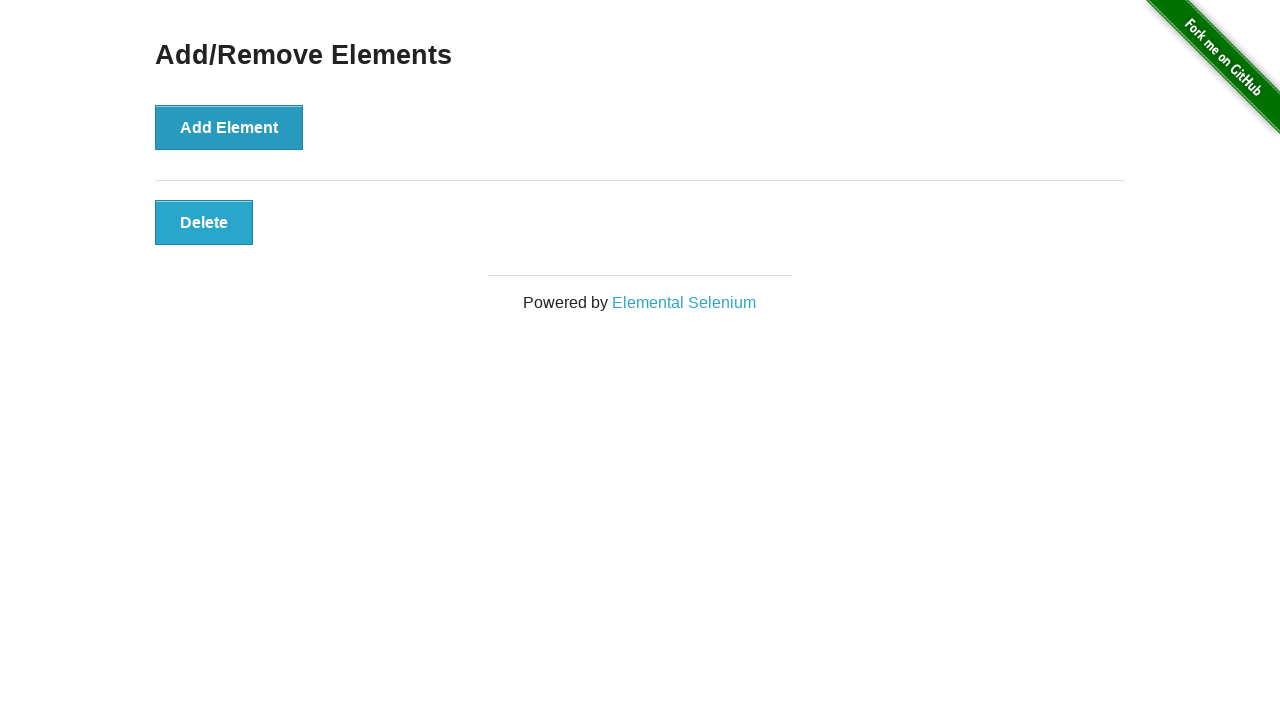

Clicked Add Element button (2nd time) at (229, 127) on xpath=//button[@onclick='addElement()']
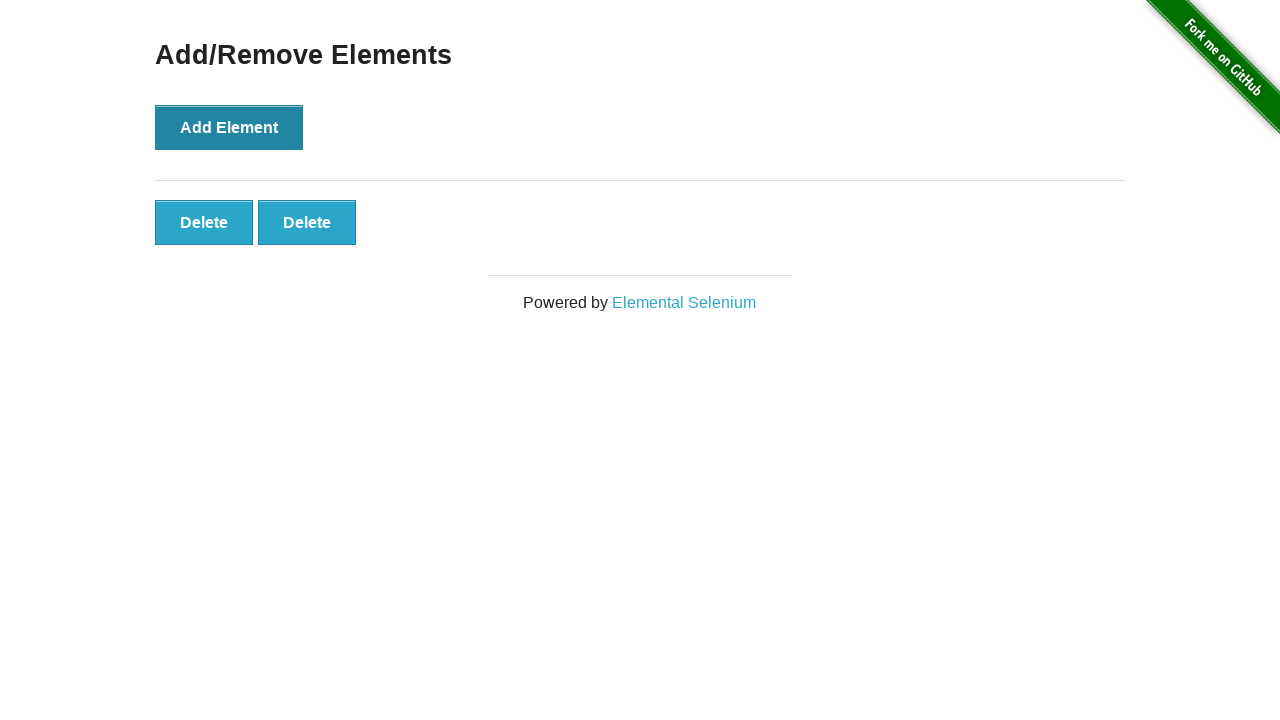

Clicked Add Element button (3rd time) at (229, 127) on xpath=//button[@onclick='addElement()']
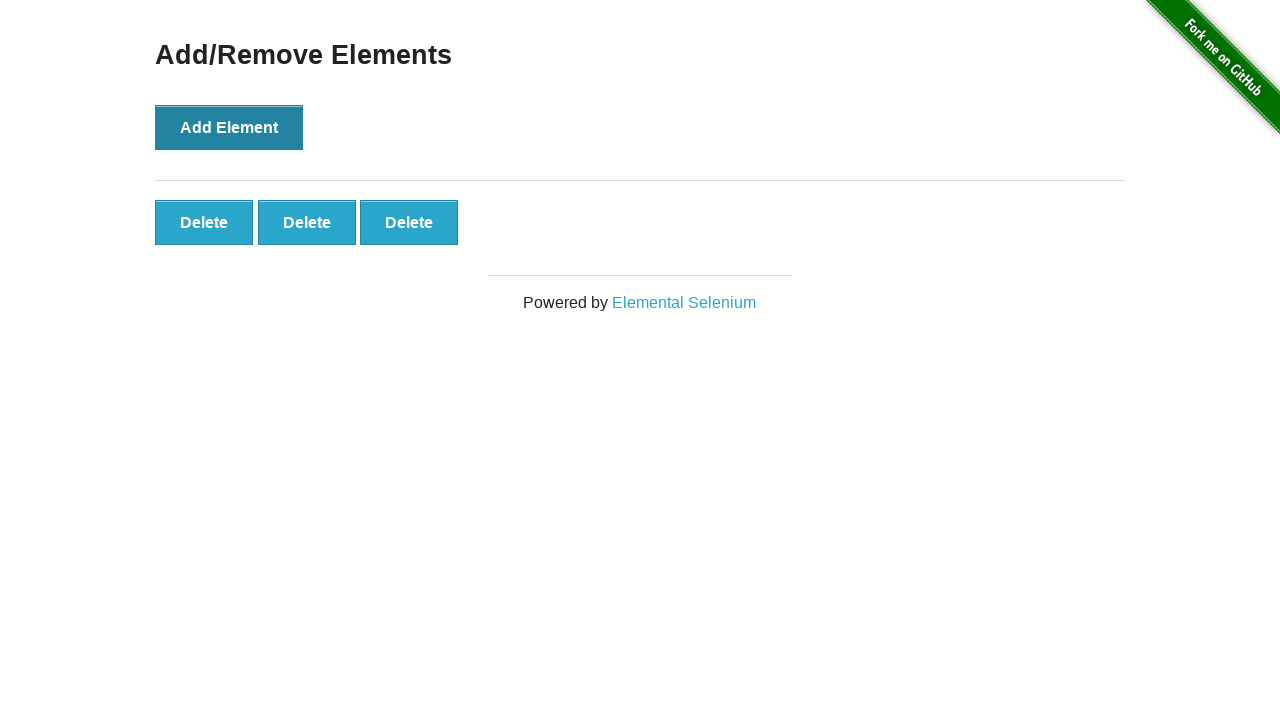

Verified three delete buttons are present
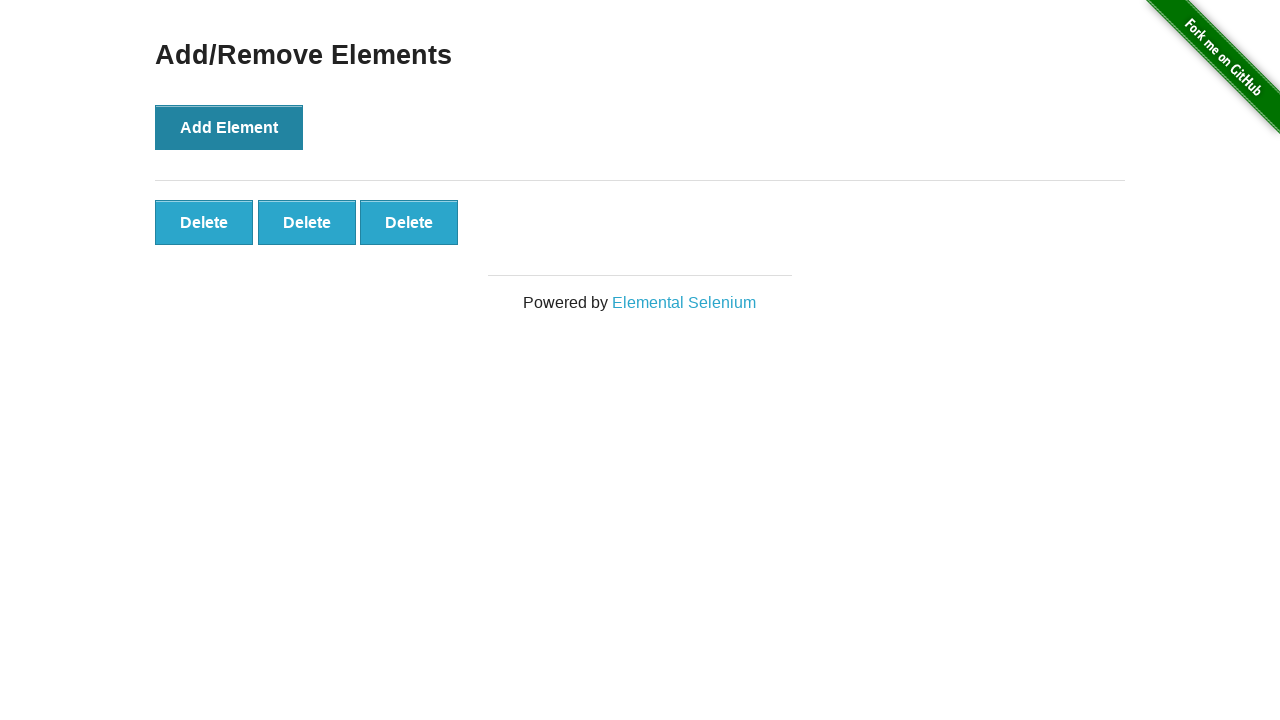

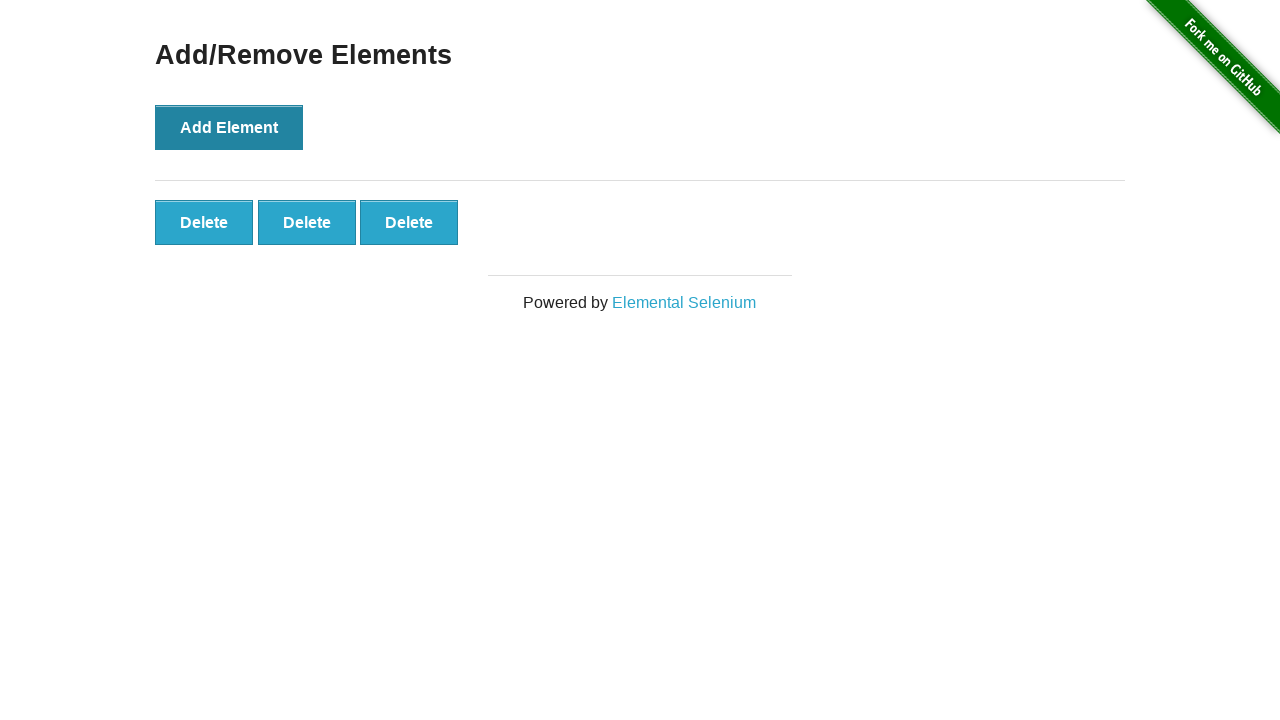